Tests joining a video/audio streaming session by entering a display name in a dialog box and navigating through media permission prompts using keyboard interactions.

Starting URL: https://live.monetanalytics.com/stu_proc/student.html#

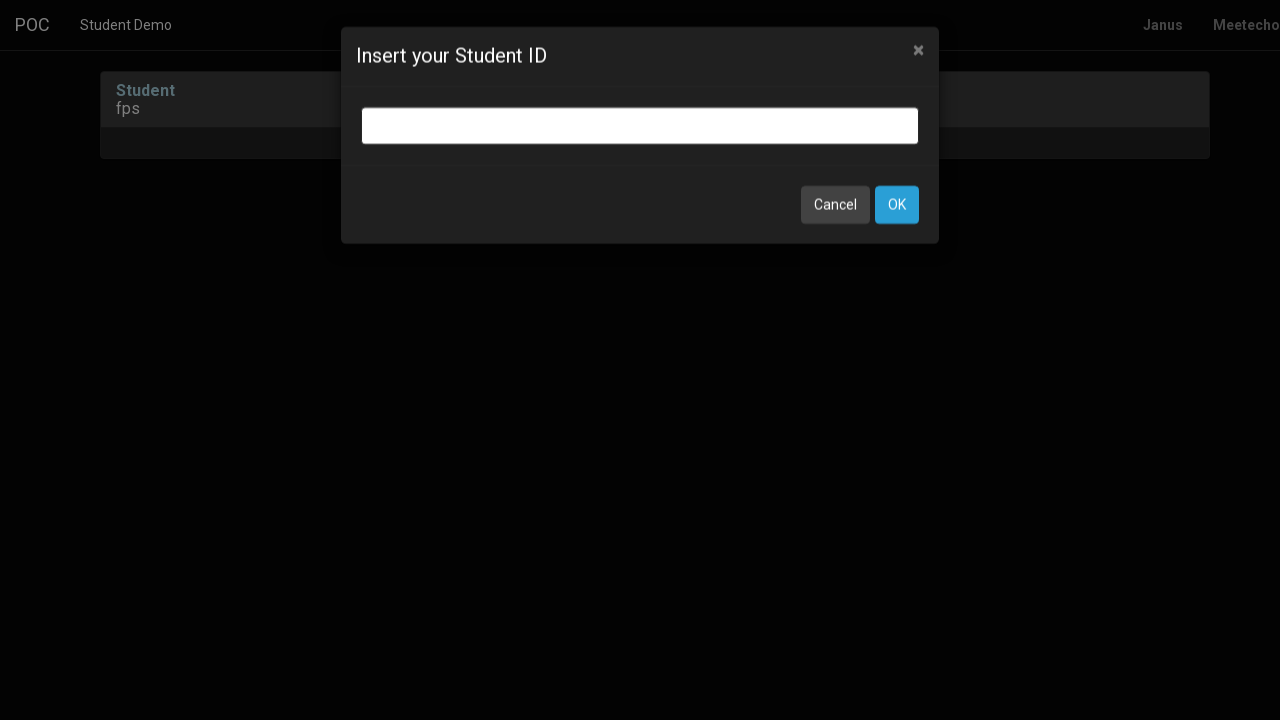

Filled display name input field with 'Webcam5' on input.bootbox-input.bootbox-input-text.form-control
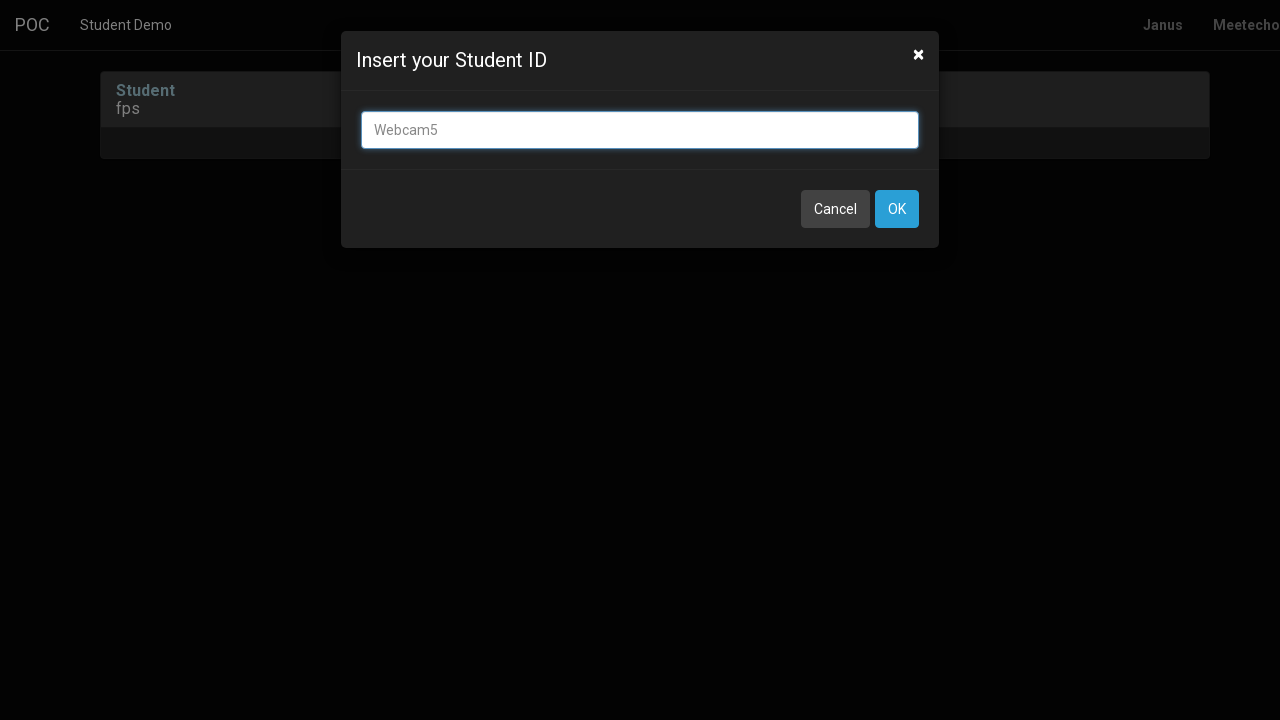

Clicked OK button to submit display name at (897, 209) on button:has-text('OK')
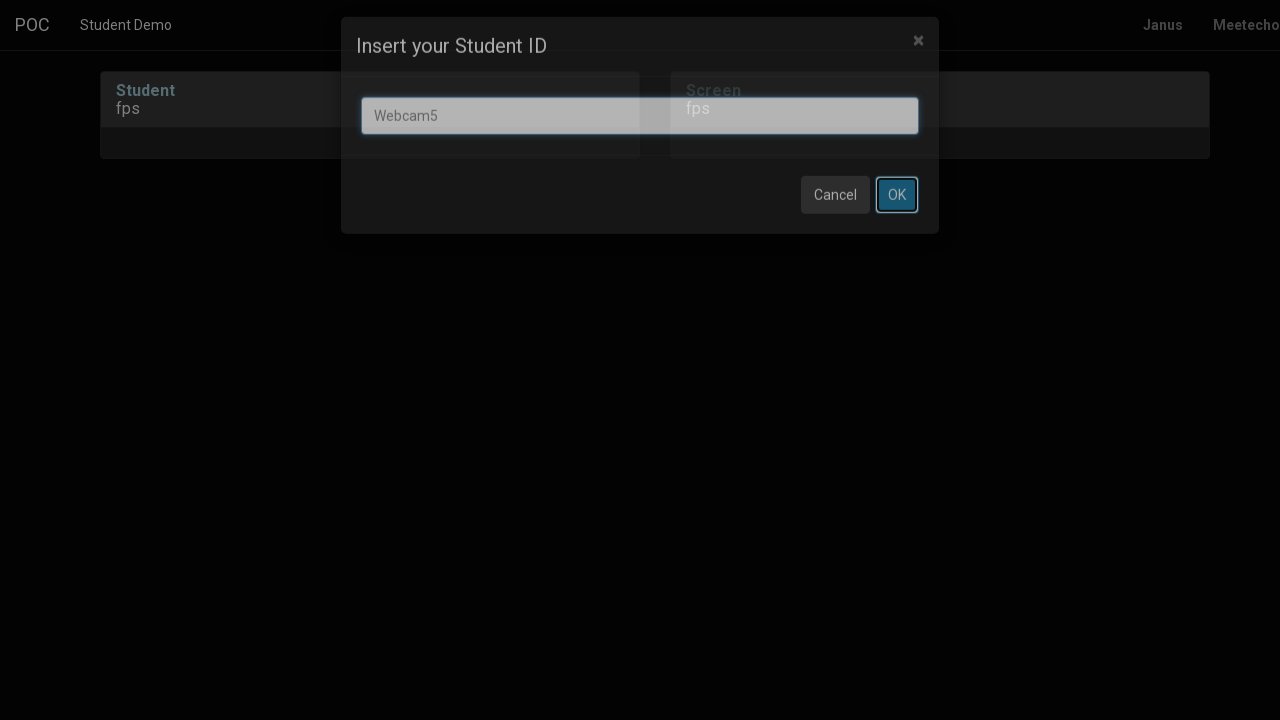

Waited 8 seconds for page to process
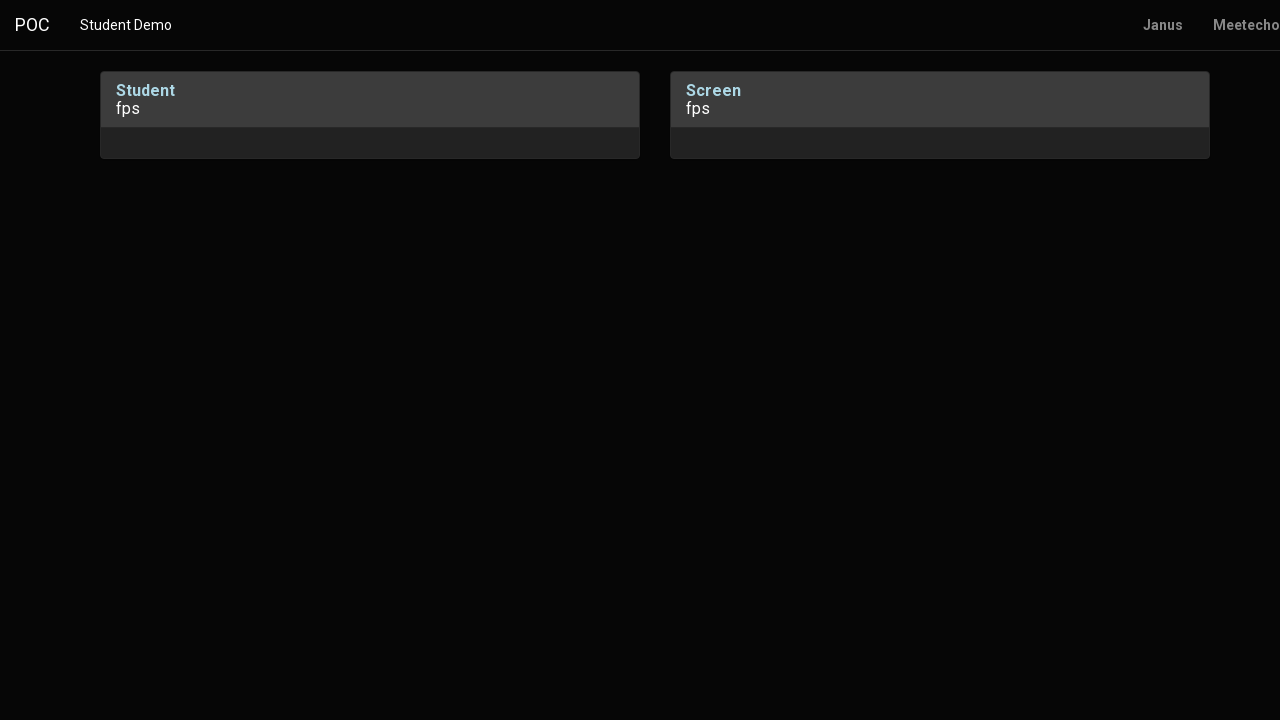

Pressed Tab key to navigate
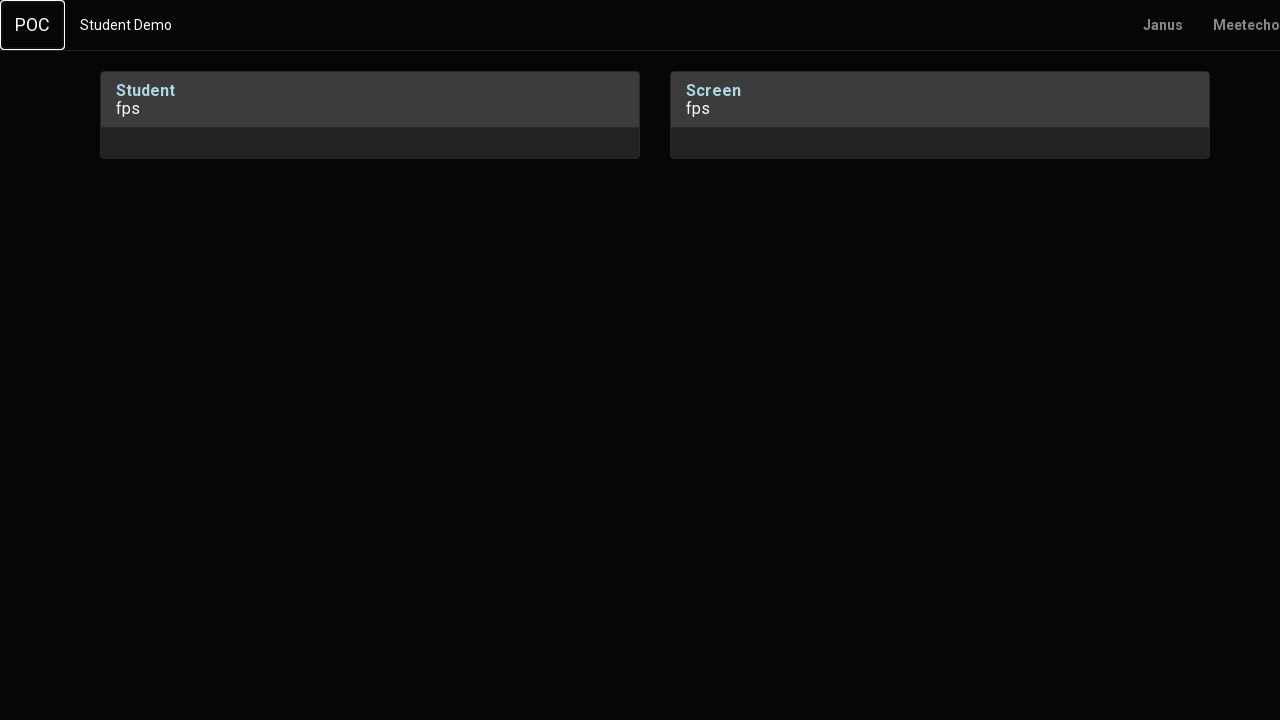

Waited 1 second
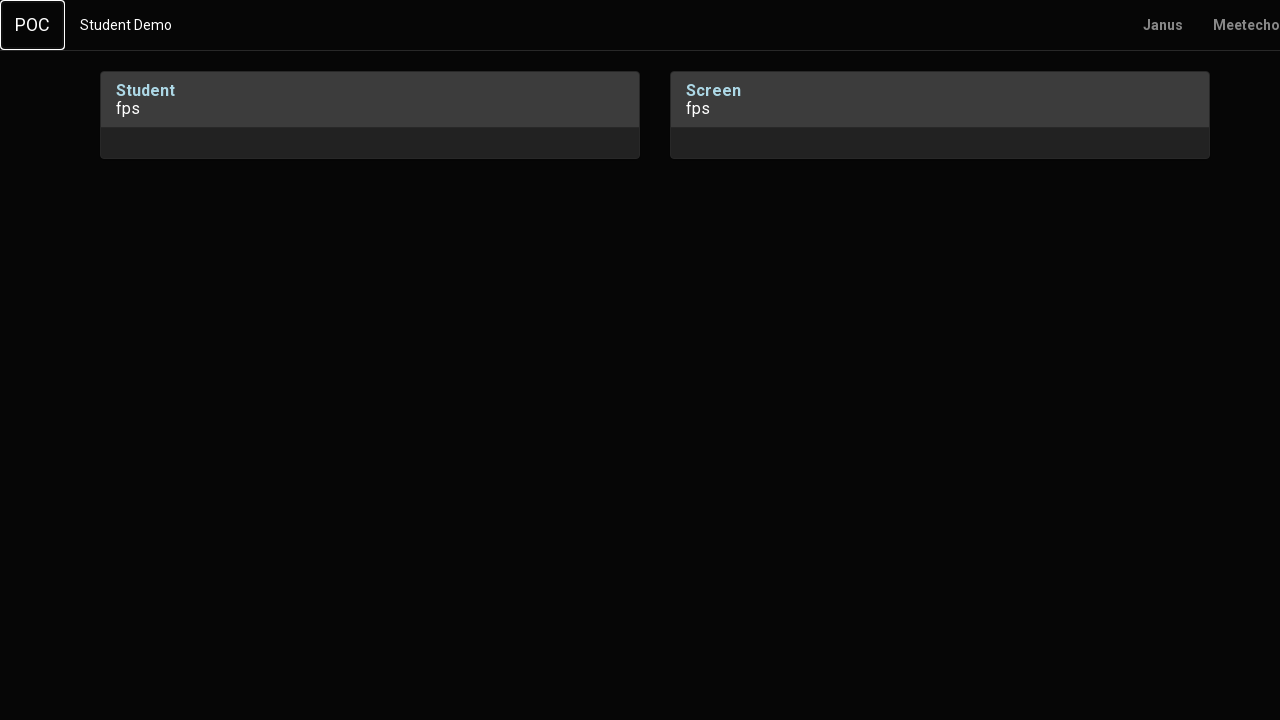

Pressed Enter key
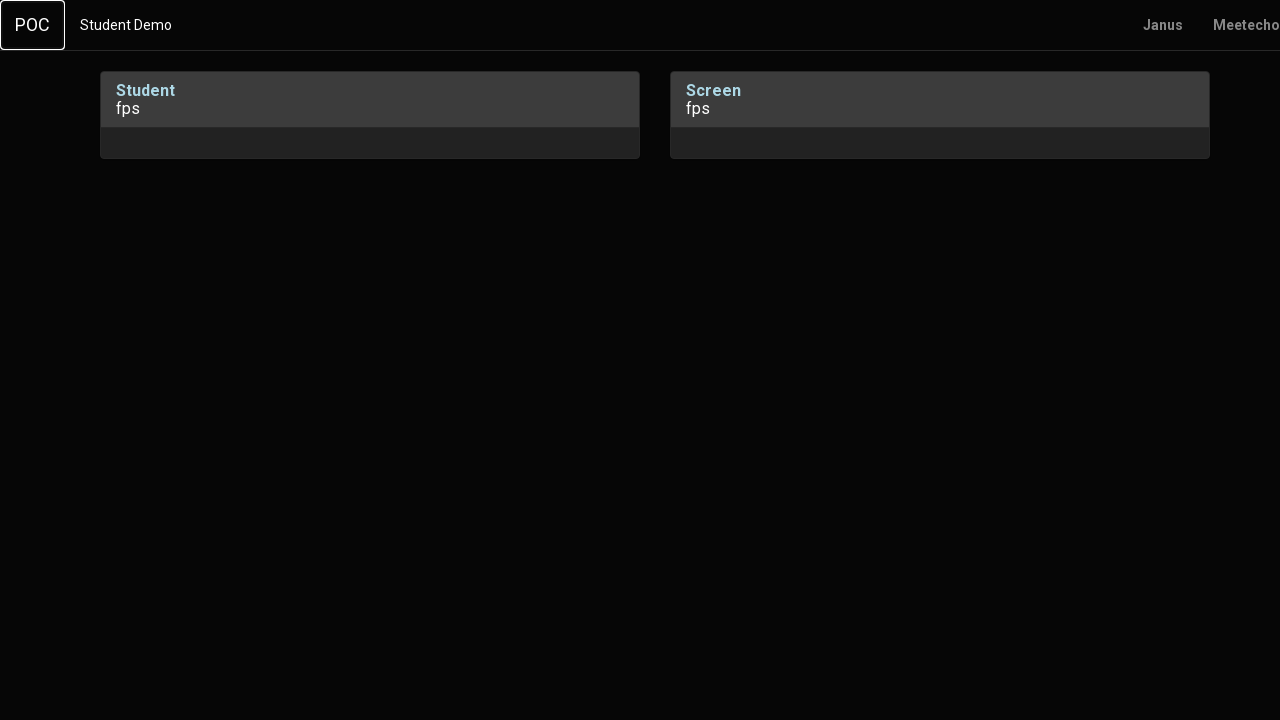

Waited 2 seconds
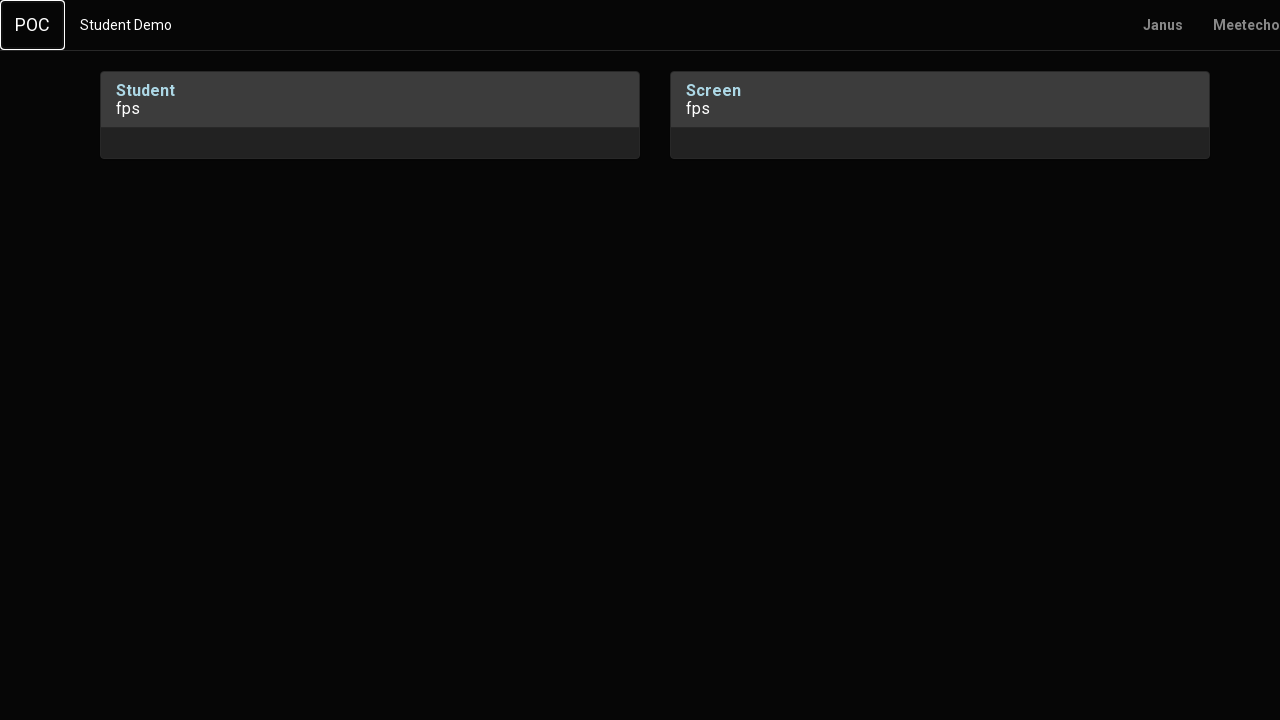

Pressed Tab key to navigate
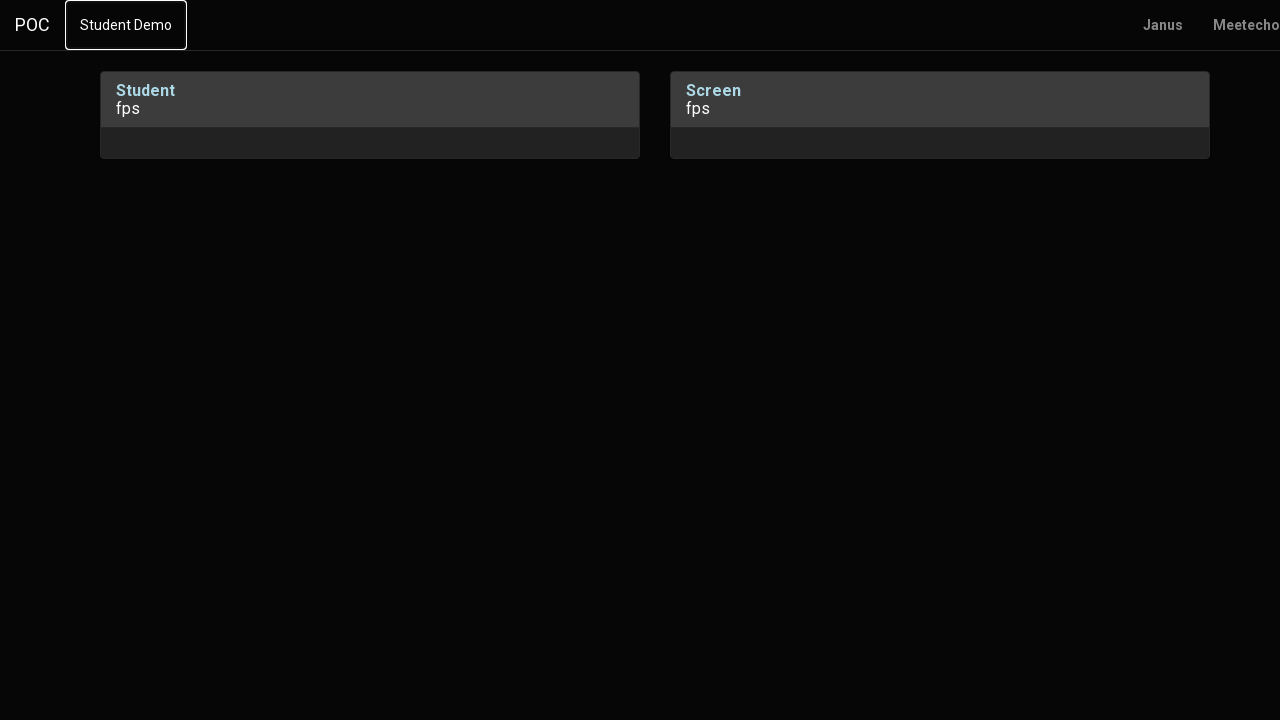

Waited 1 second
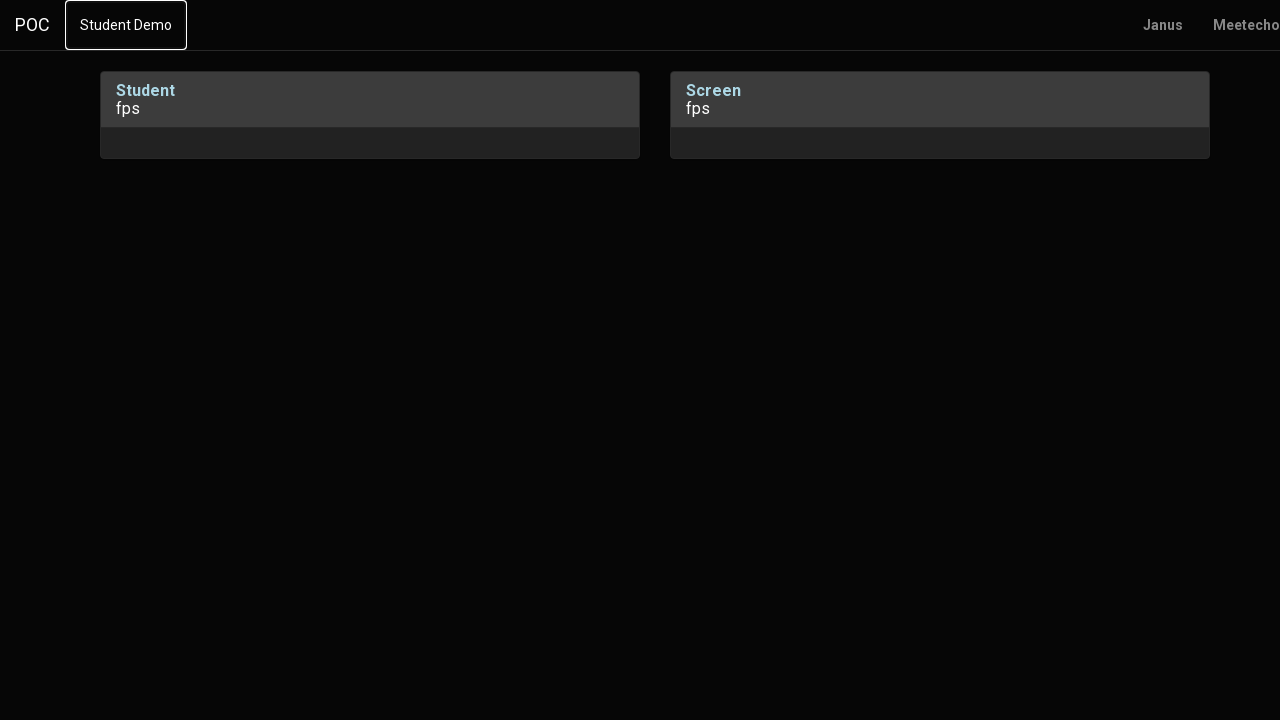

Pressed Tab key a second time
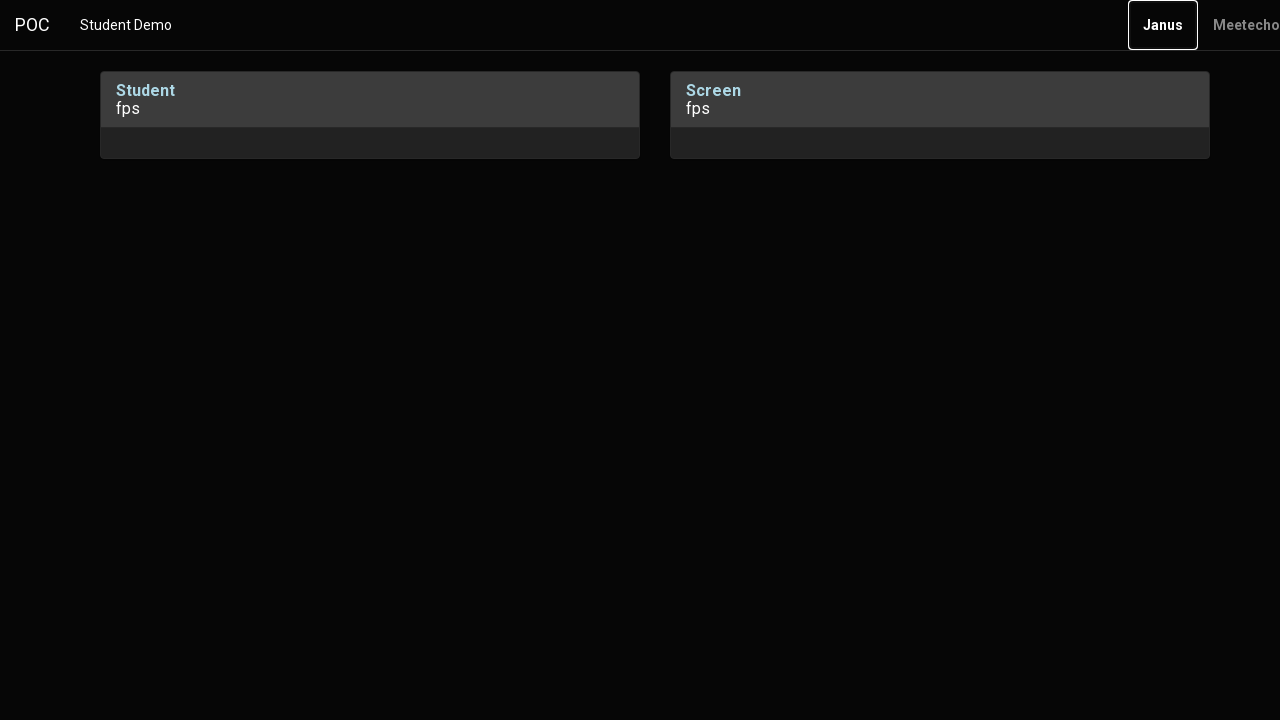

Waited 2 seconds
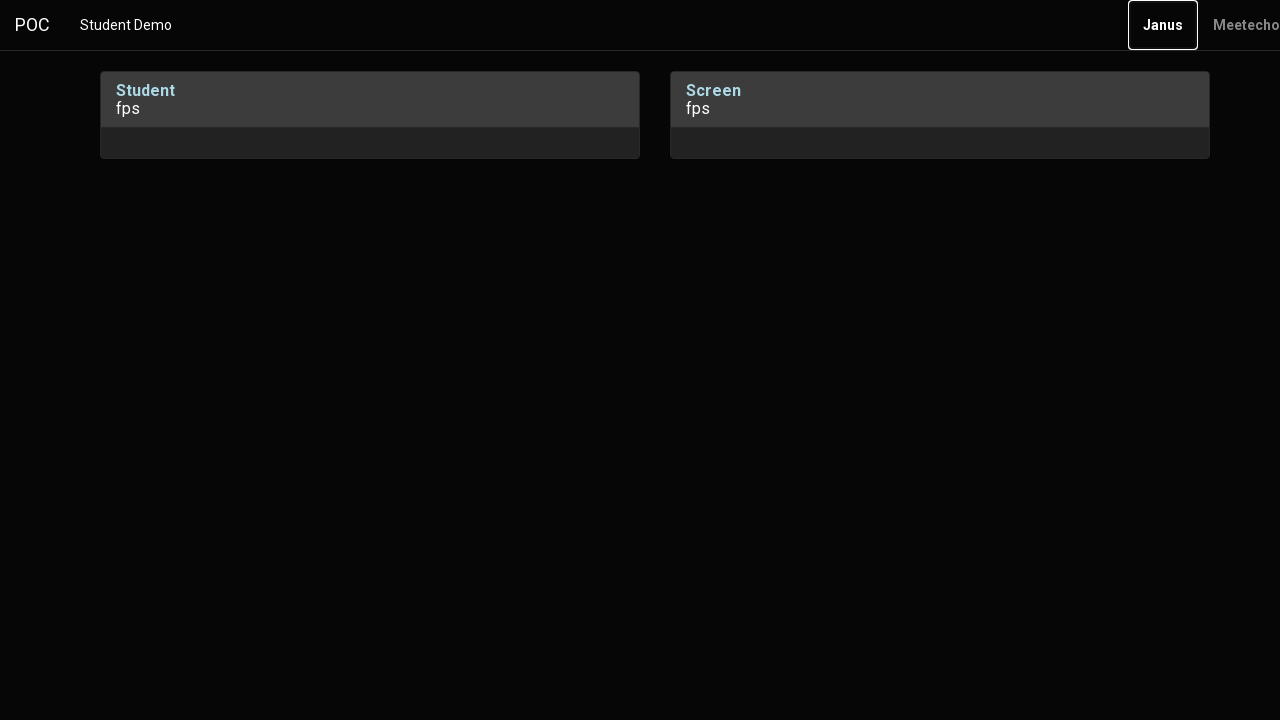

Pressed Enter key to confirm media permissions
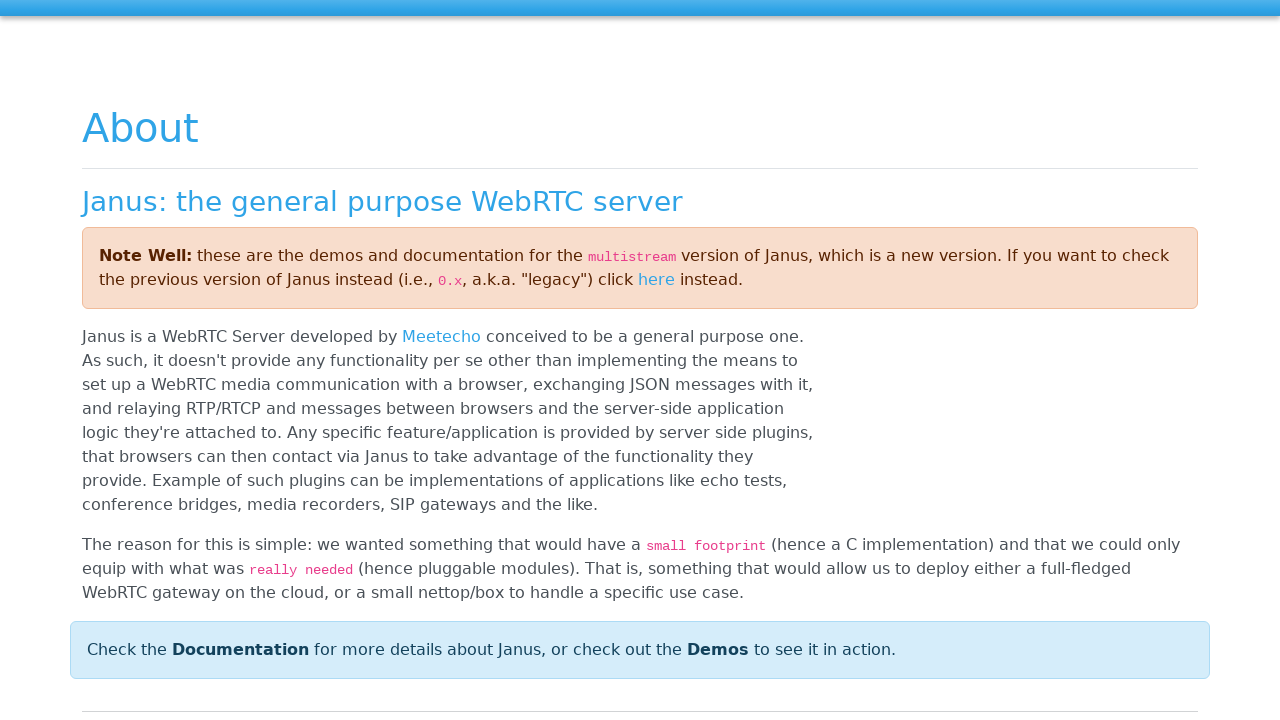

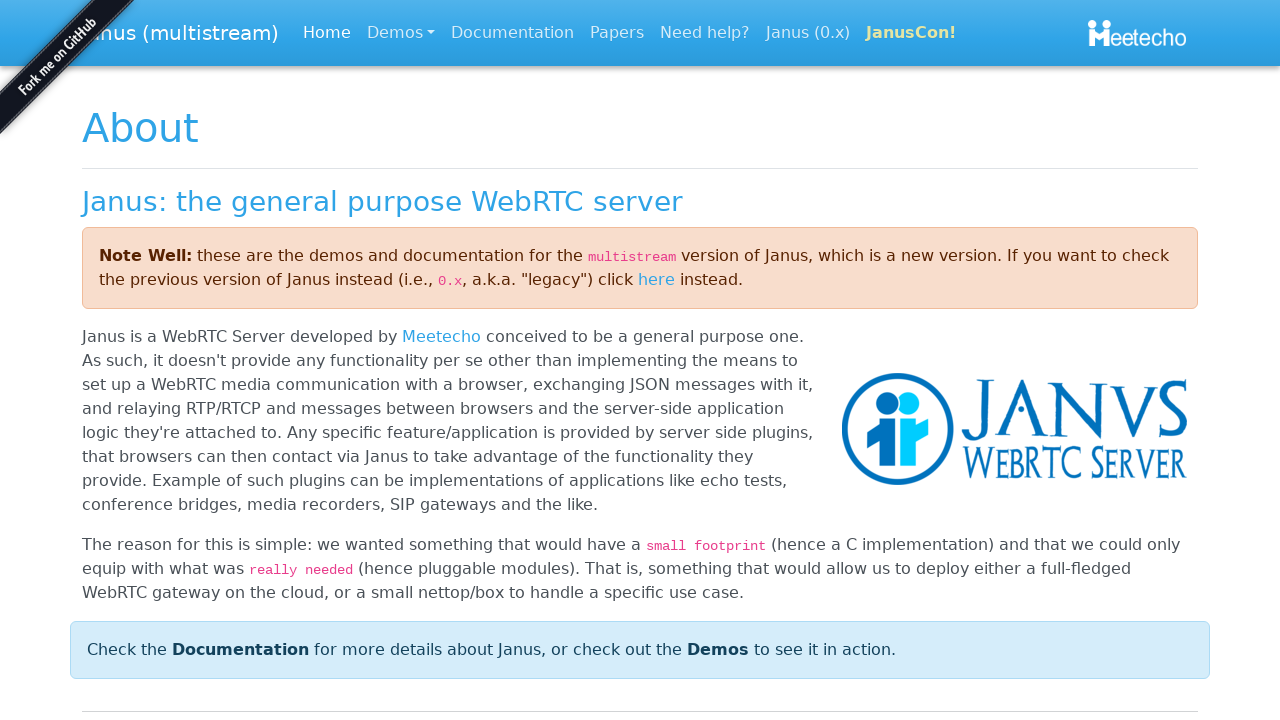